Navigates to the Python.org homepage and verifies the page title contains "Python"

Starting URL: https://www.python.org/

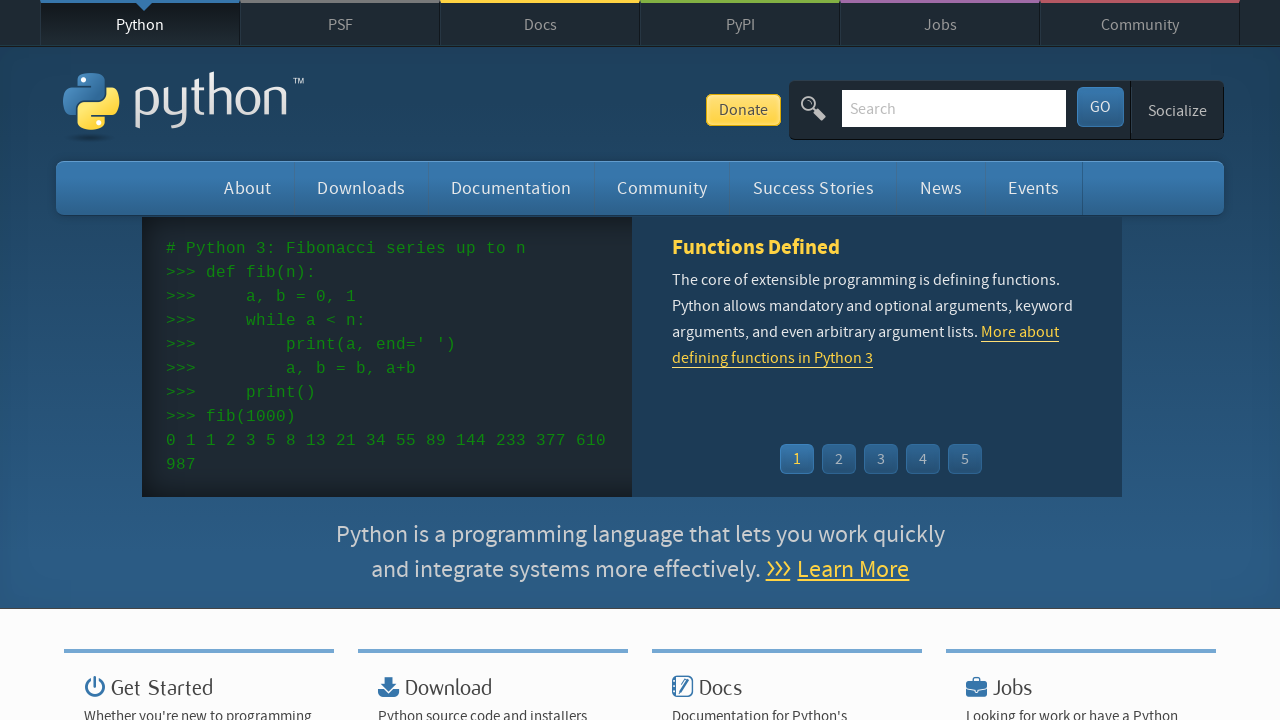

Navigated to Python.org homepage
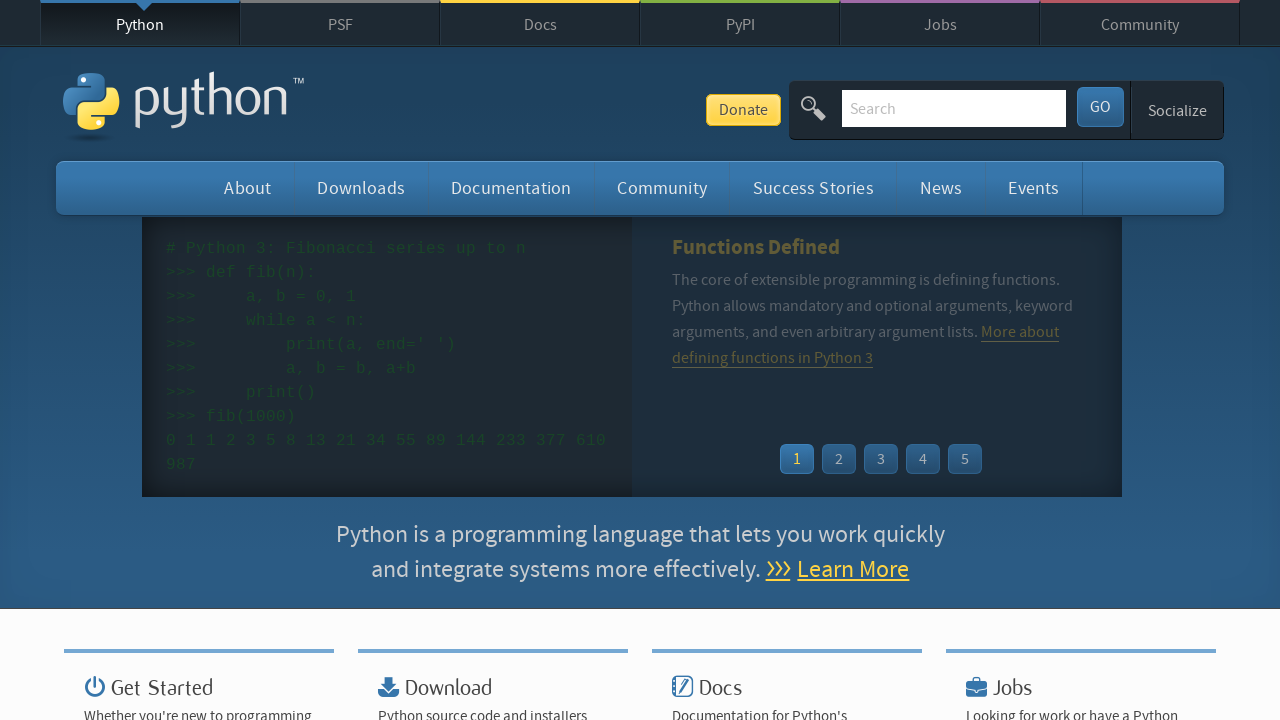

Verified page title contains 'Python'
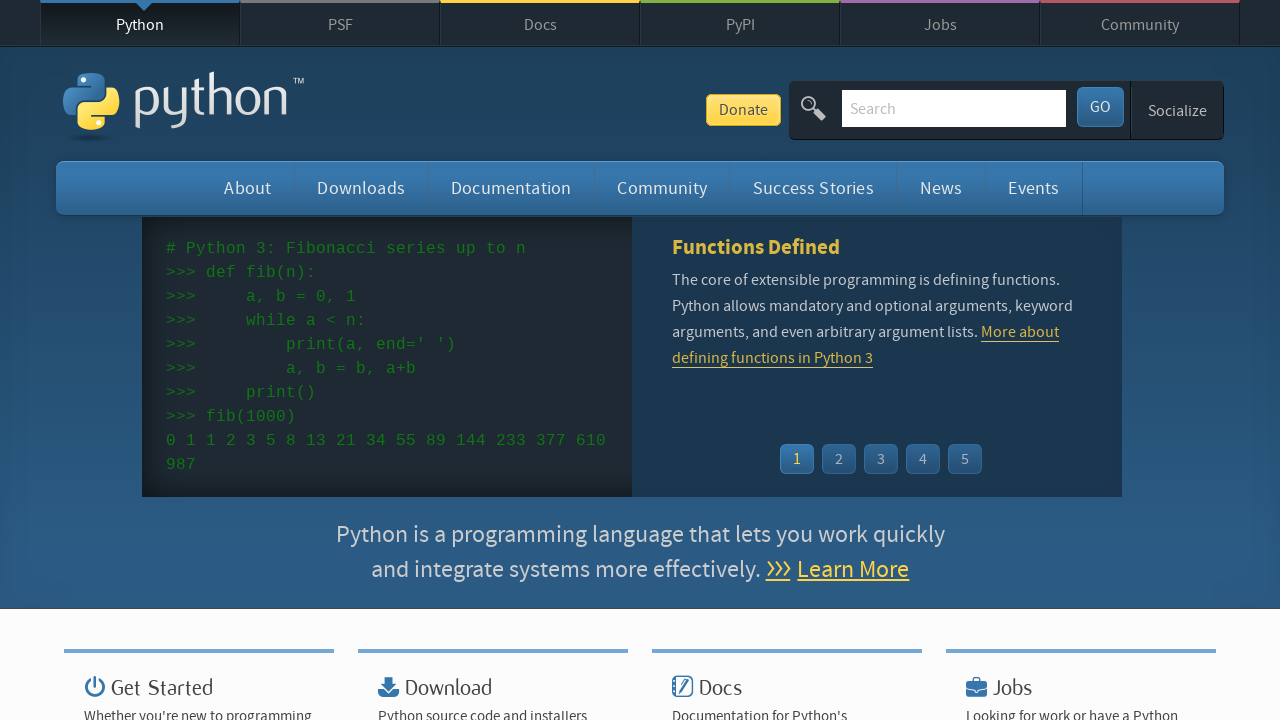

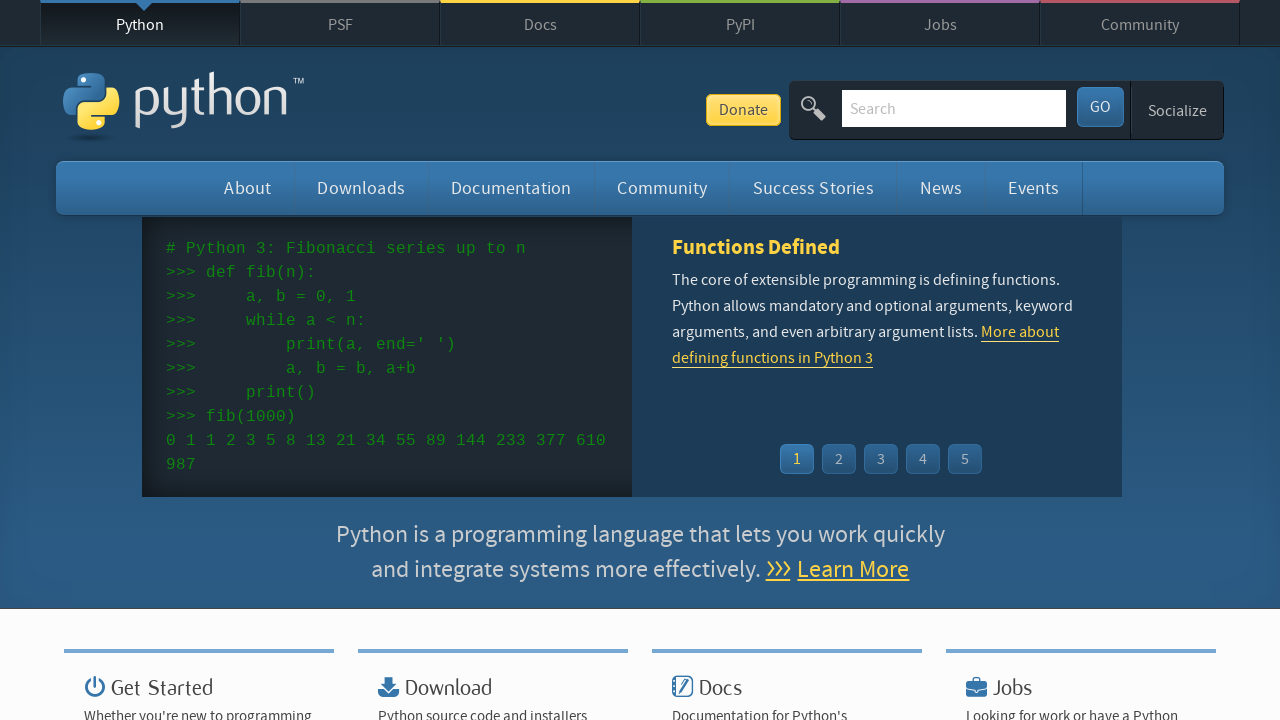